Tests adding and removing elements by clicking buttons and verifying element visibility

Starting URL: https://the-internet.herokuapp.com/add_remove_elements/

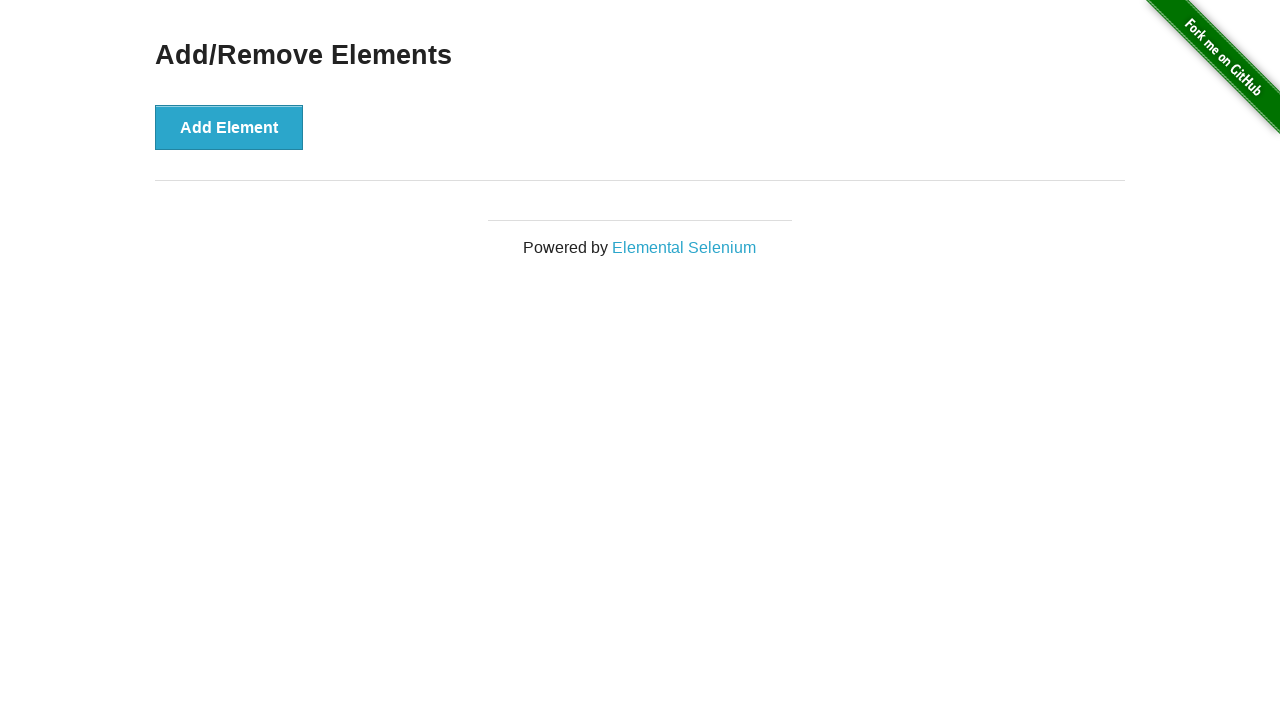

Clicked Add Element button at (229, 127) on button
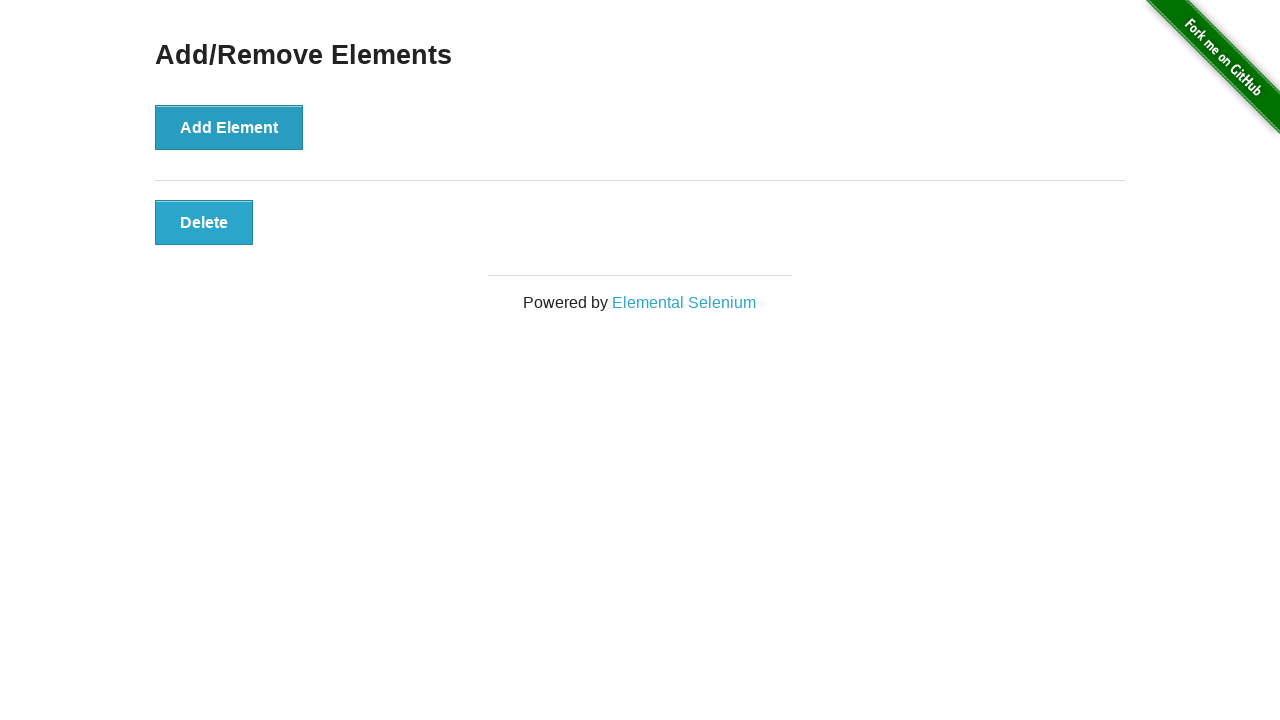

Added element appeared on page
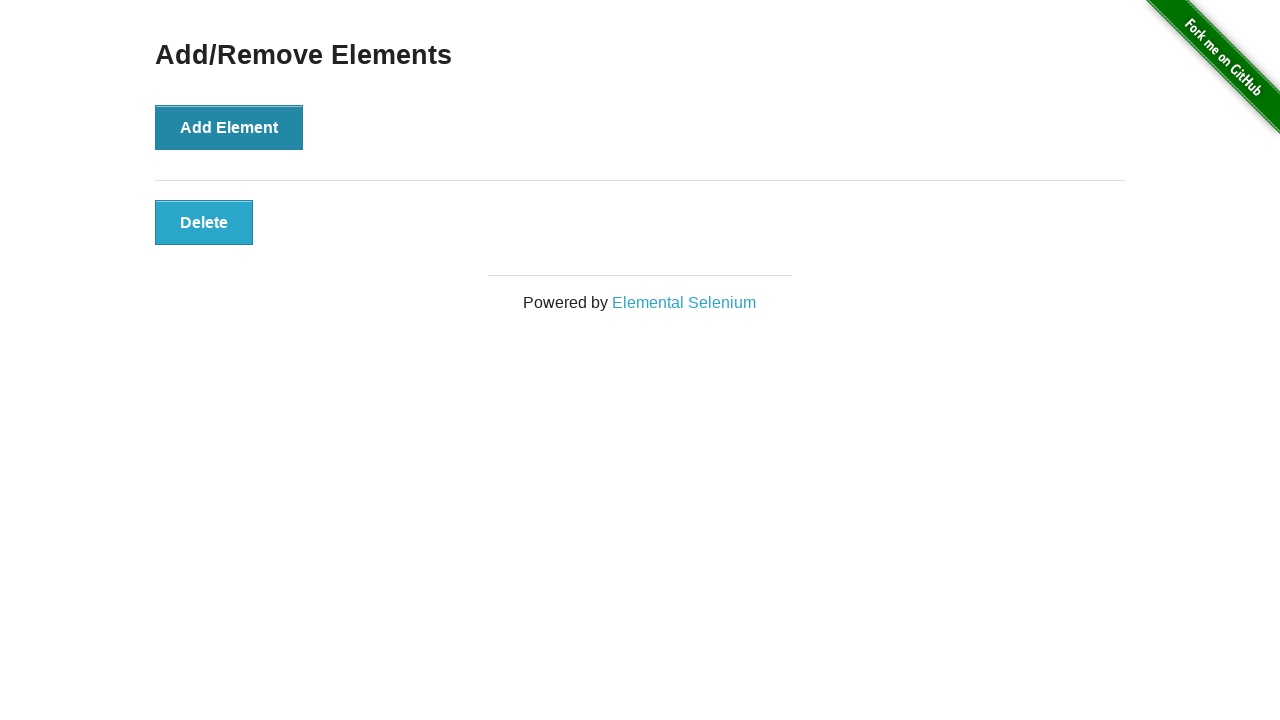

Clicked added element to remove it at (204, 222) on .added-manually
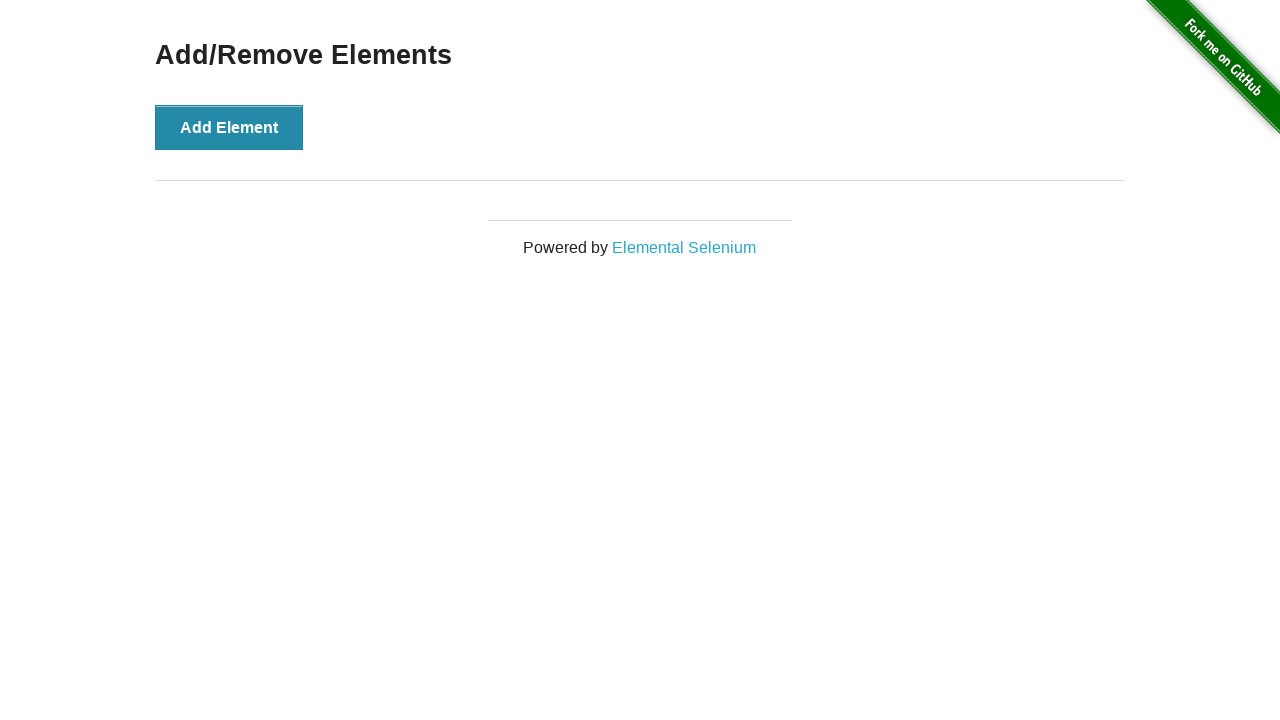

Added element was removed and is no longer visible
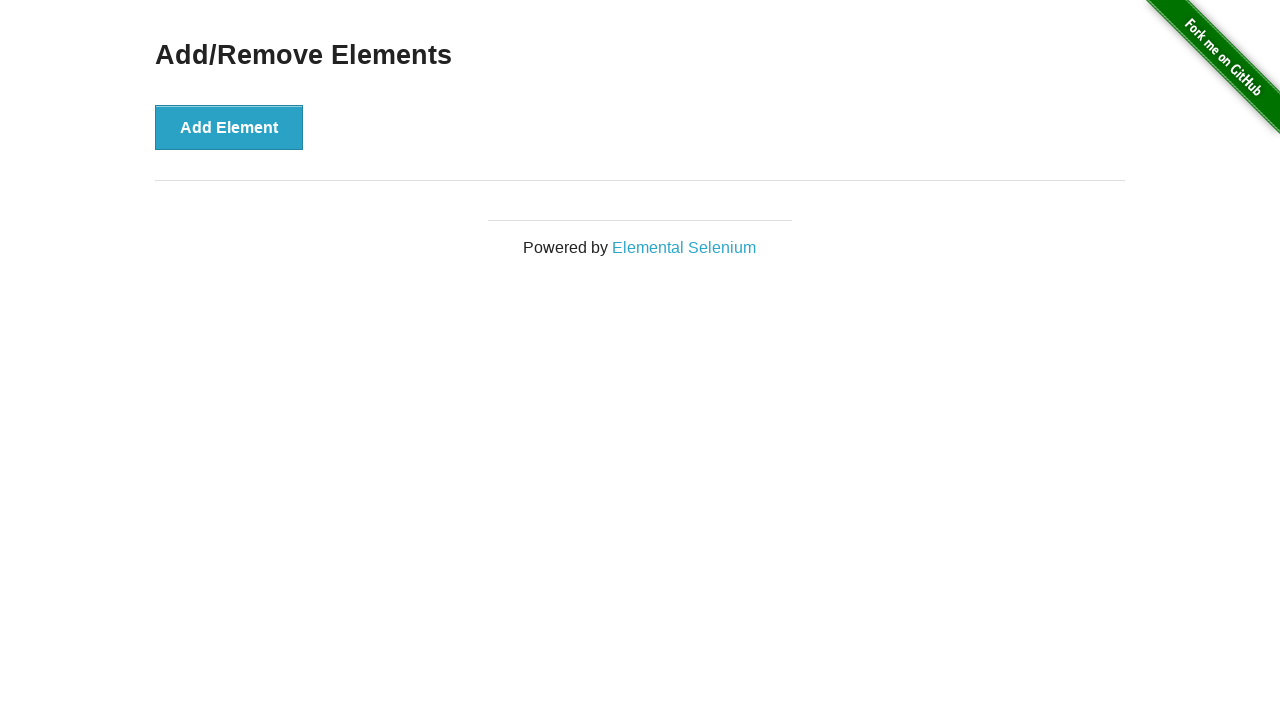

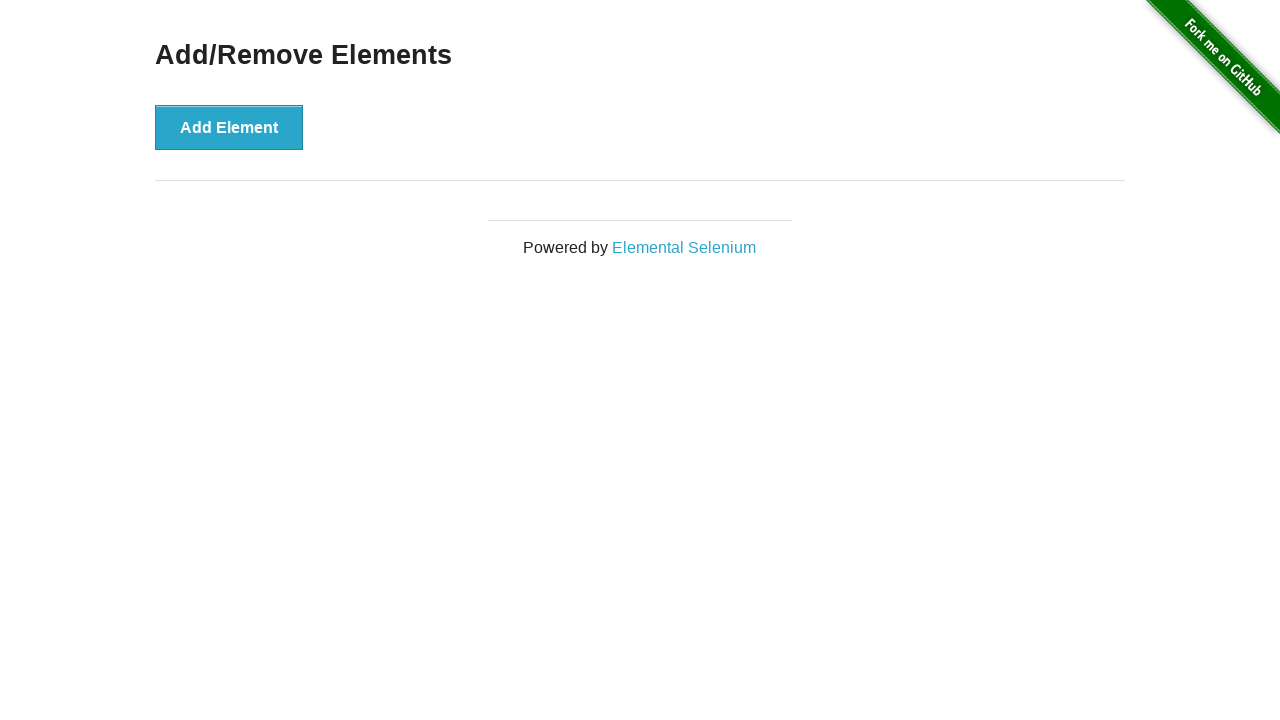